Tests alert handling functionality by triggering different types of alerts (simple alert and confirm dialog) and interacting with them

Starting URL: https://rahulshettyacademy.com/AutomationPractice/

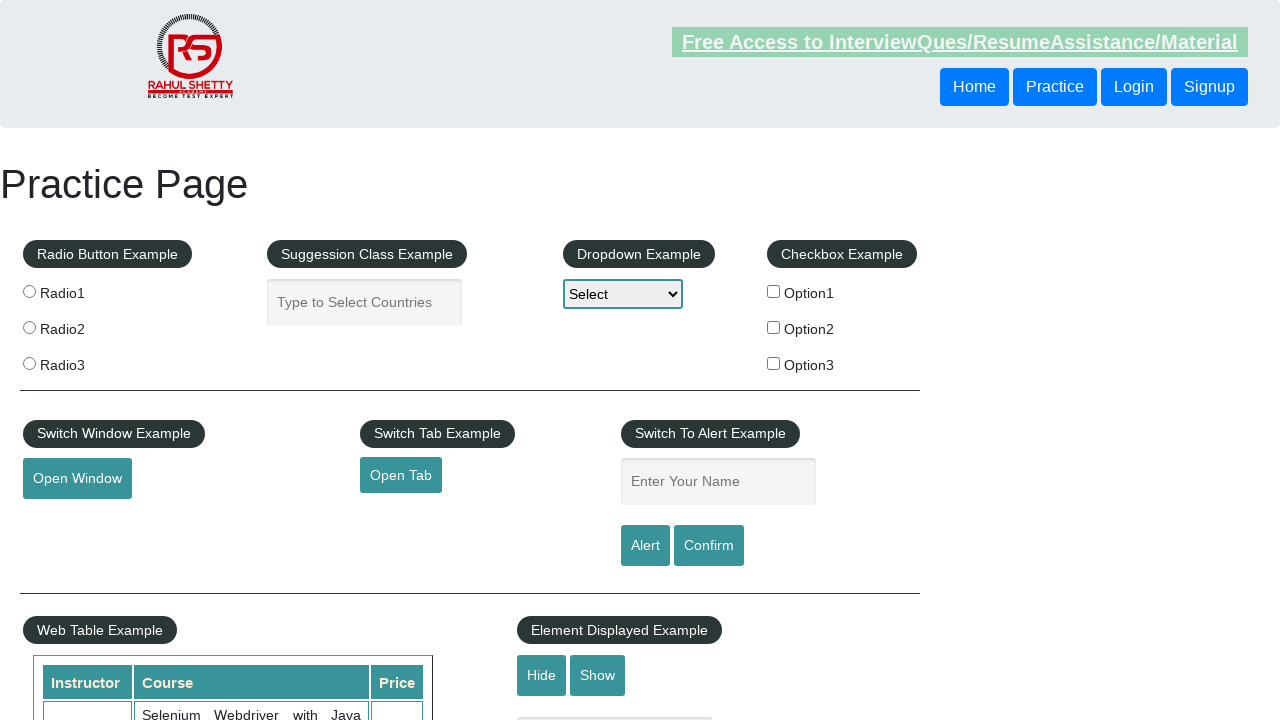

Filled name field with 'Rahayu Puji' on #name
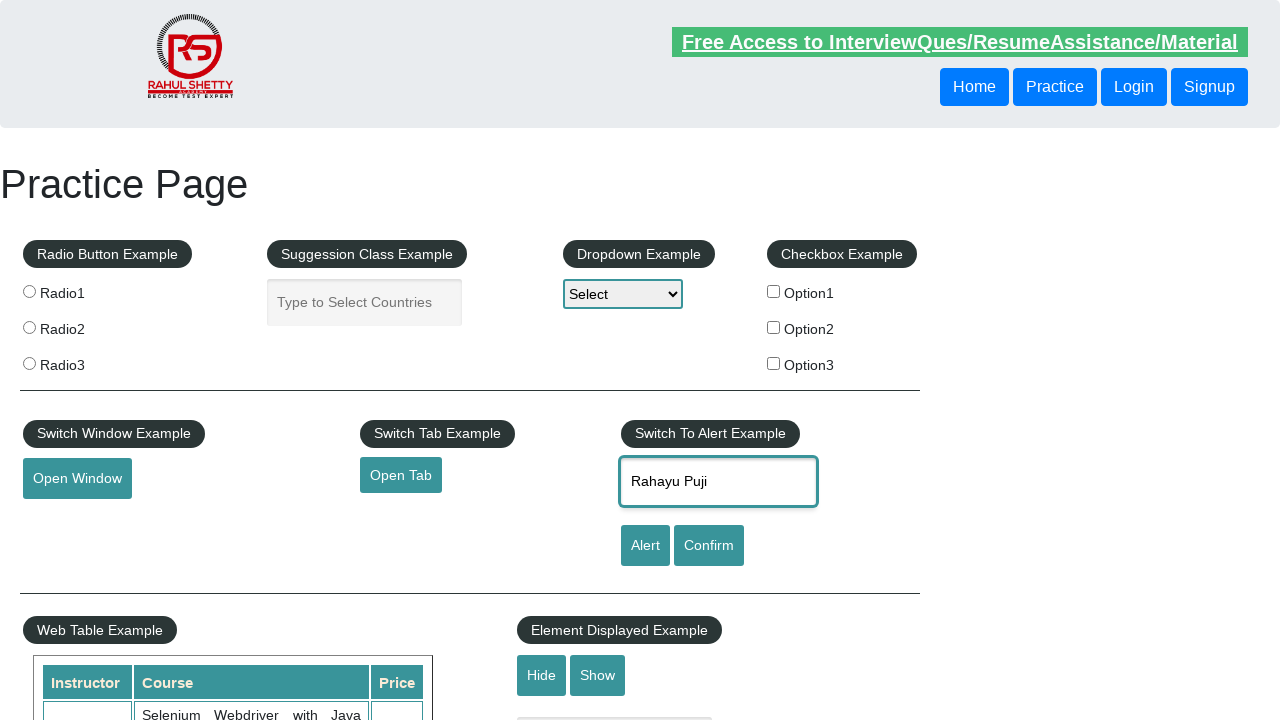

Clicked alert button to trigger simple alert at (645, 546) on #alertbtn
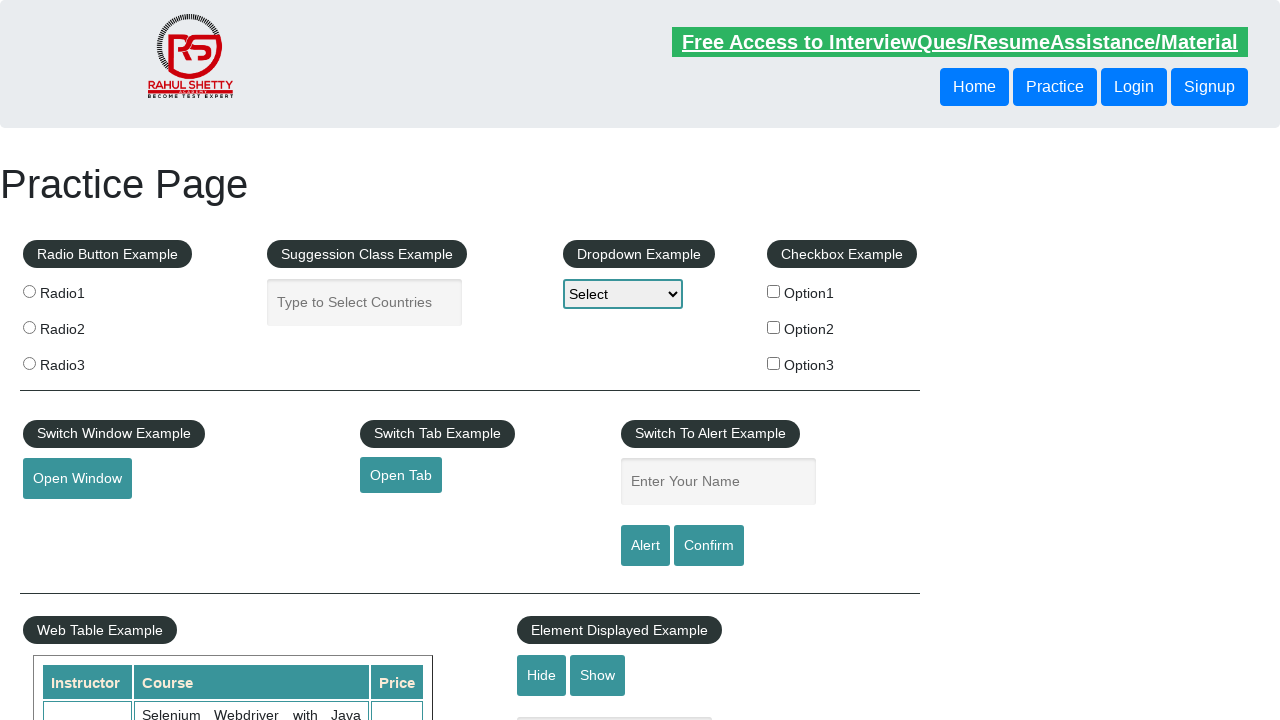

Set up dialog handler to accept alerts
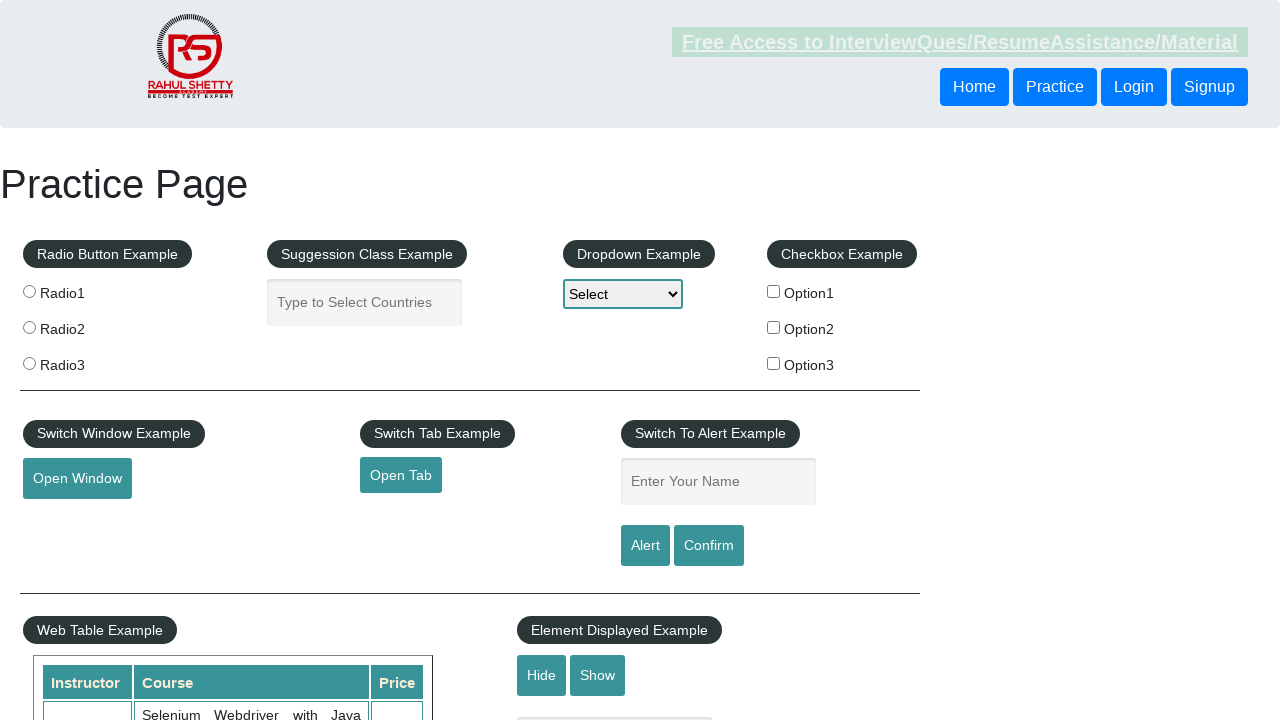

Filled name field with 'Ikhwan Muhammad' on #name
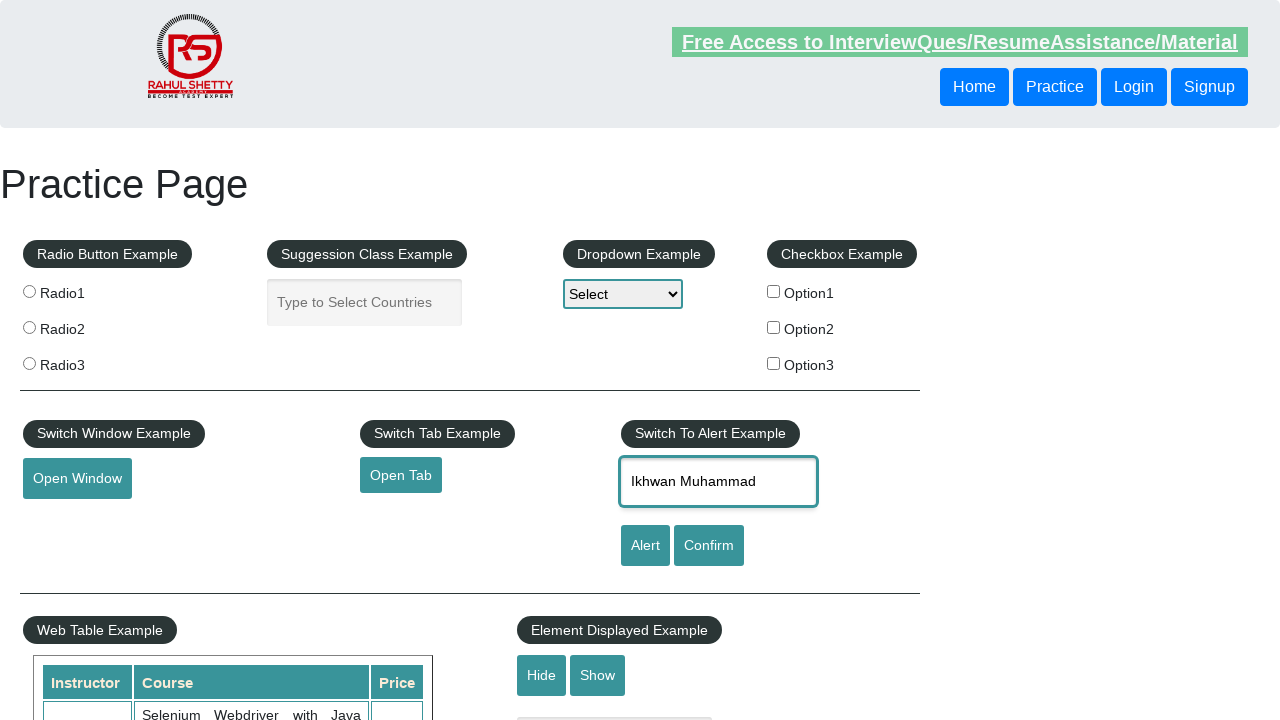

Clicked confirm button to trigger confirm dialog at (709, 546) on #confirmbtn
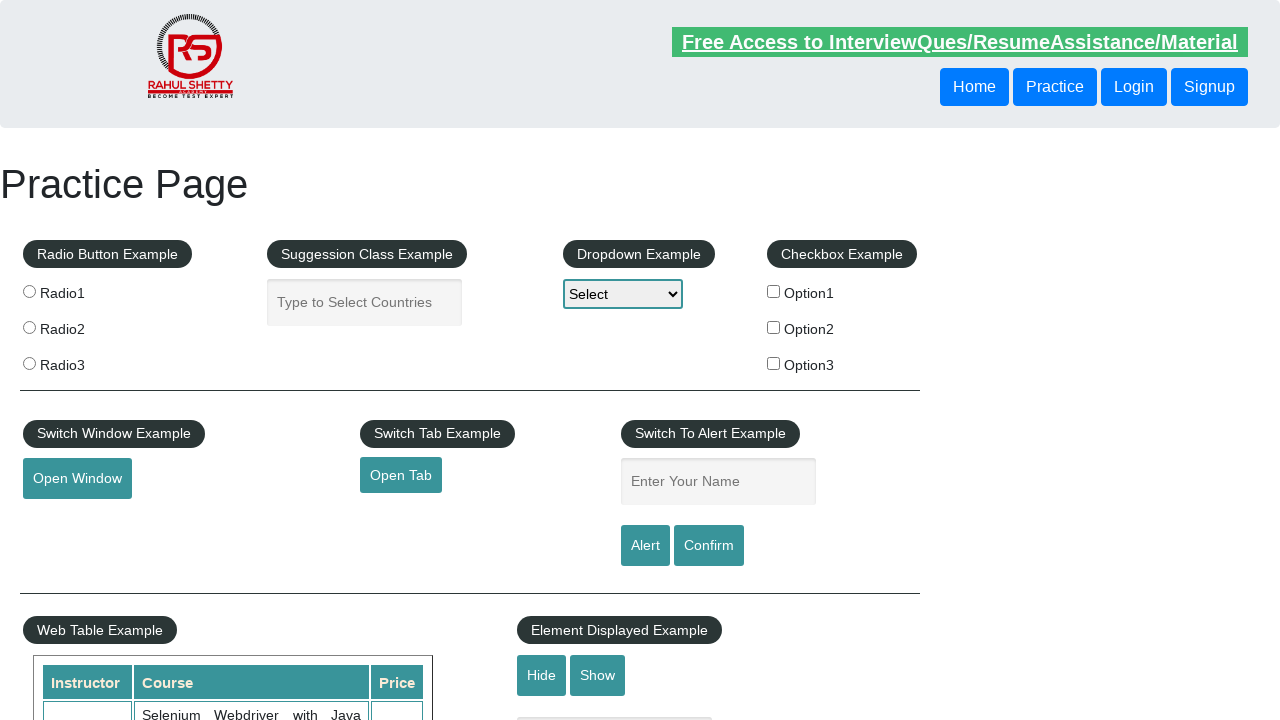

Set up dialog handler to dismiss confirm dialogs
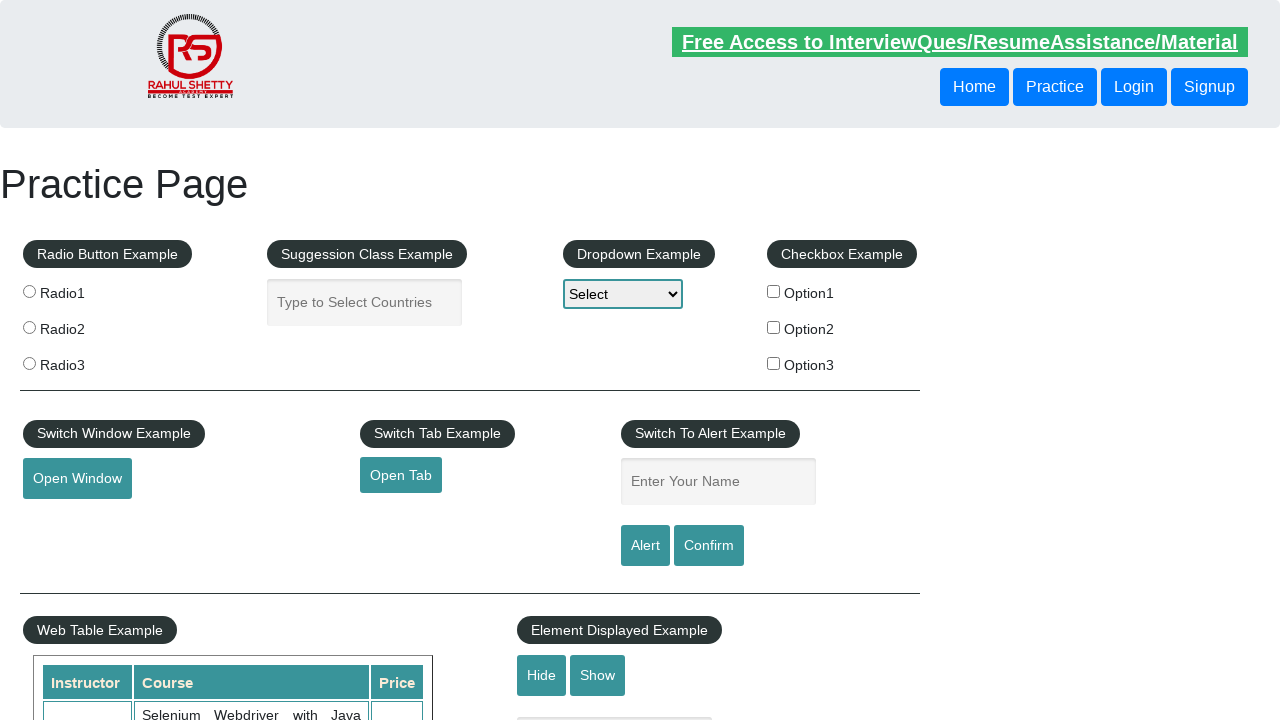

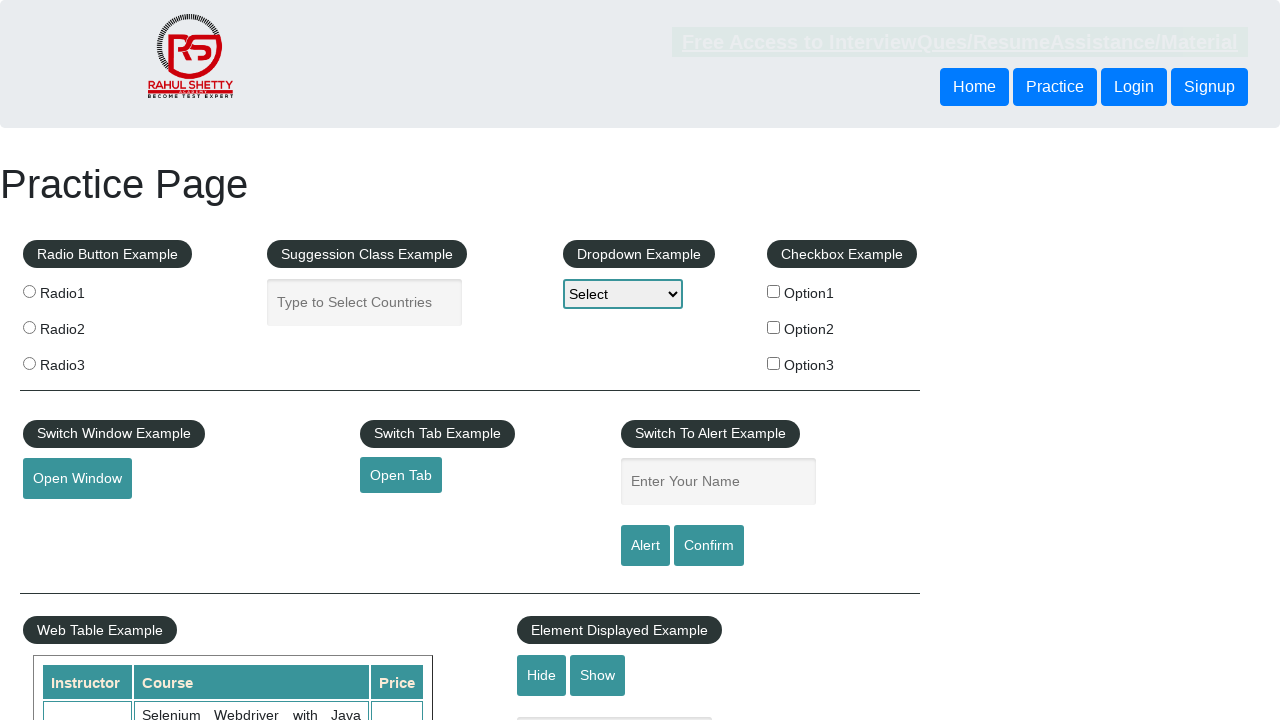